Tests table functionality by scrolling to a fixed header table, calculating the sum of values in the 4th column, and verifying it matches the displayed total amount.

Starting URL: https://rahulshettyacademy.com/AutomationPractice/

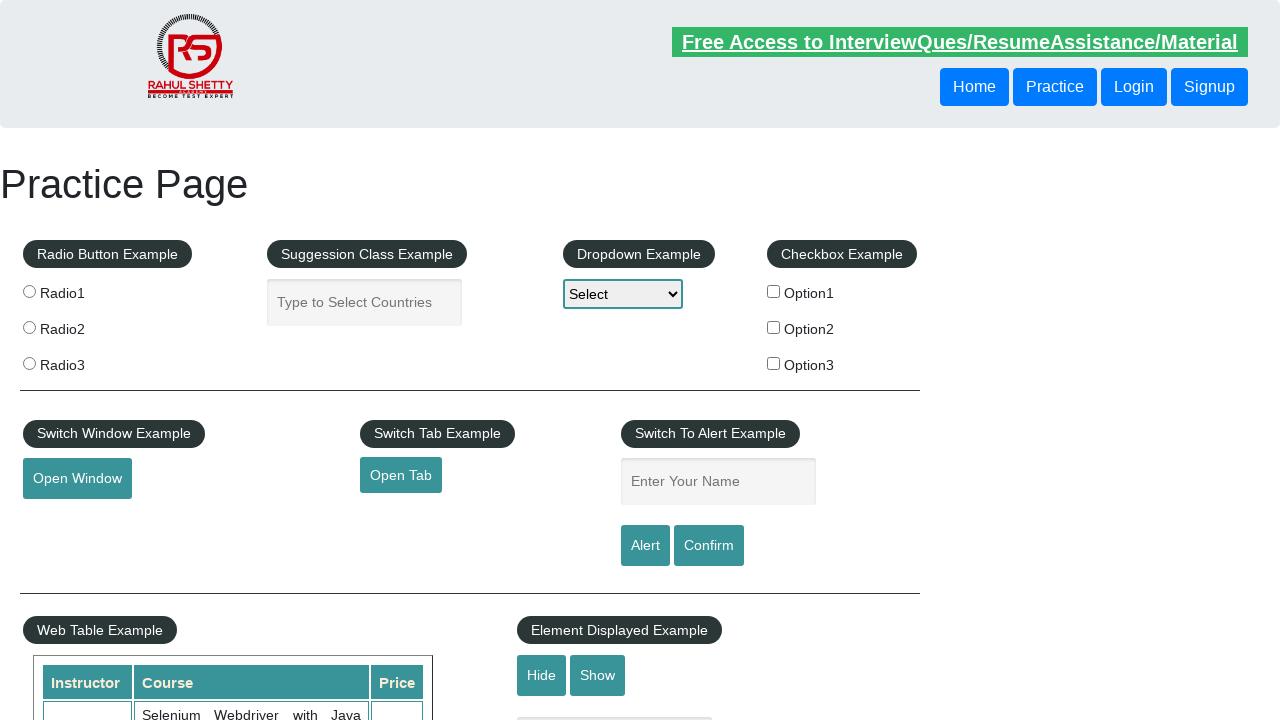

Scrolled down the page by 500 pixels
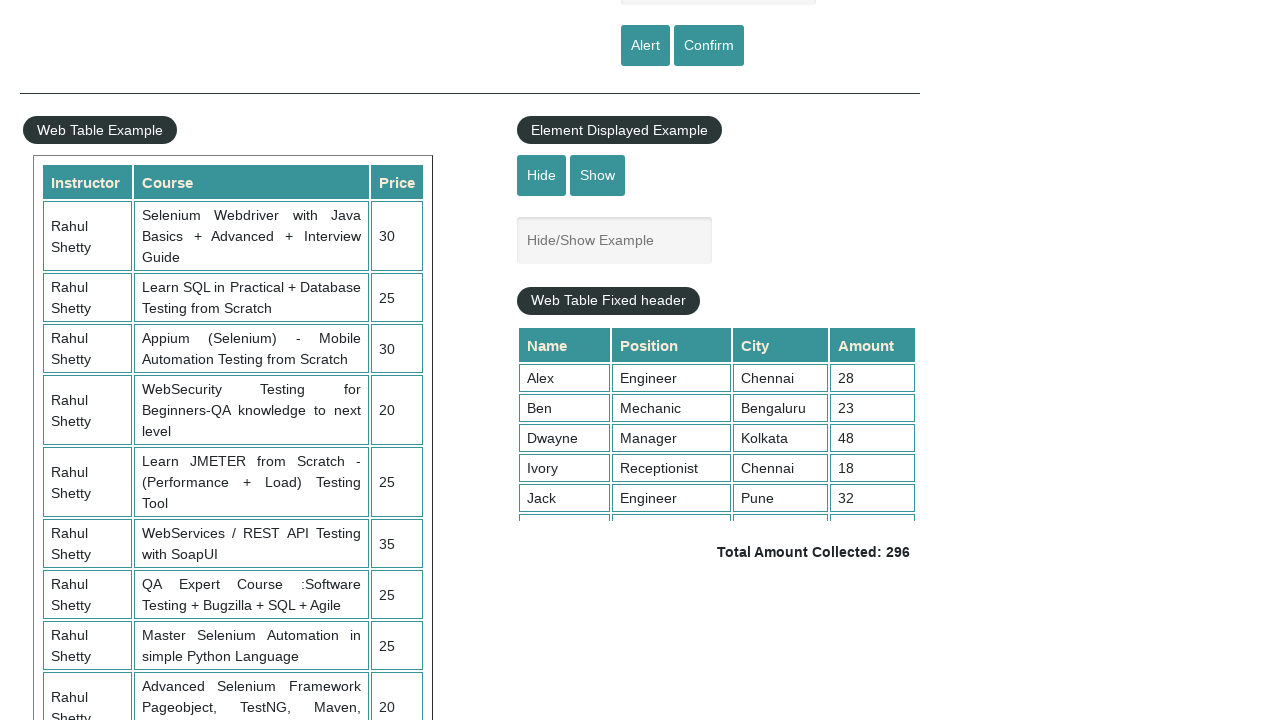

Fixed header table is now visible
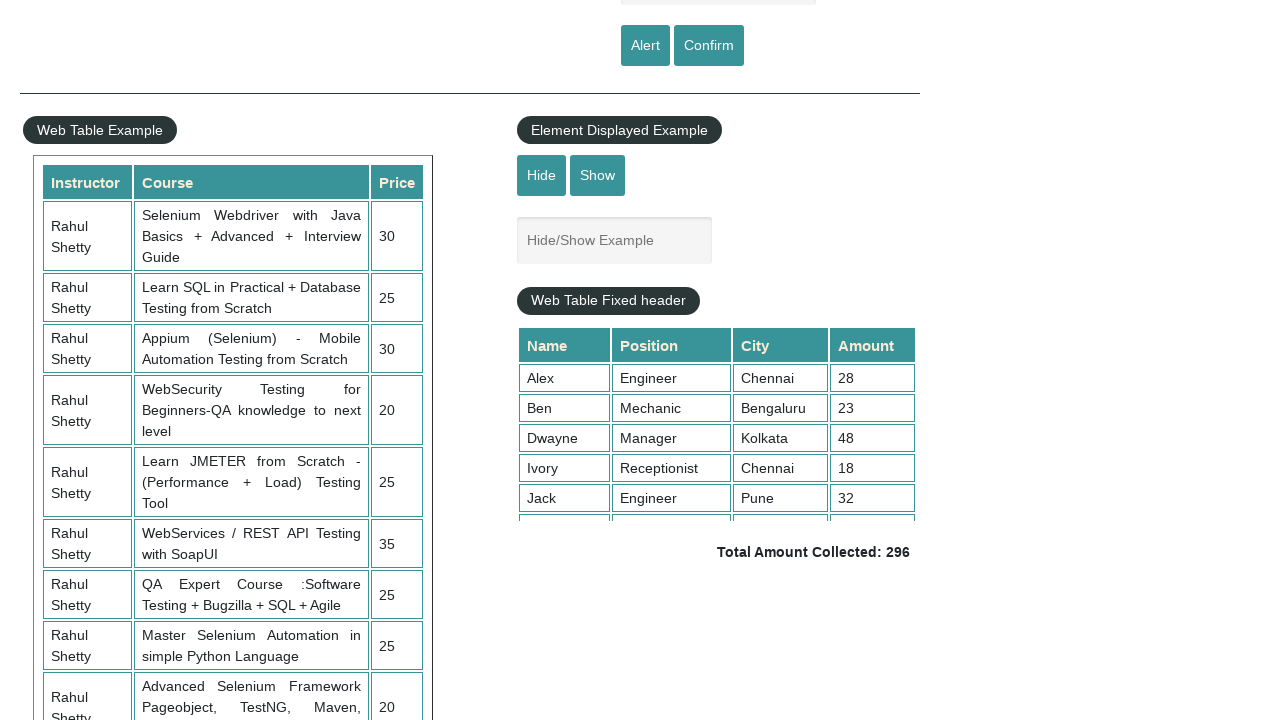

Scrolled within the table to load all rows
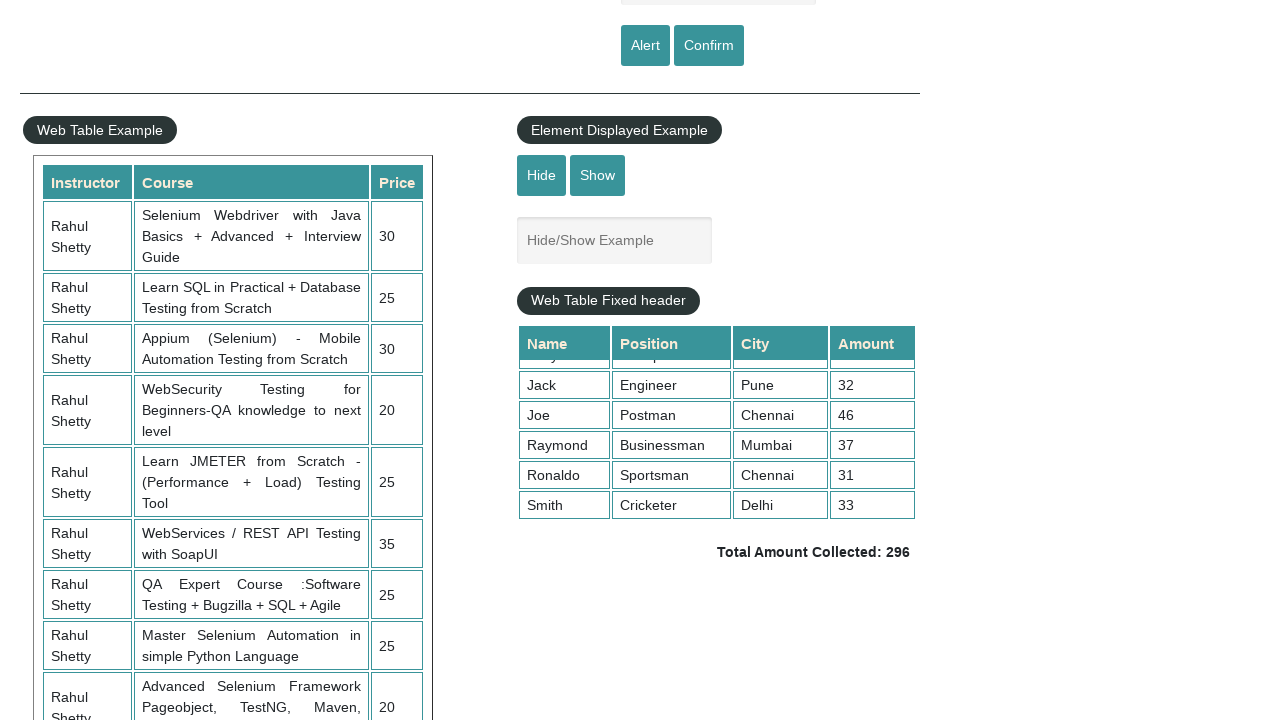

Waited for scroll animation to complete
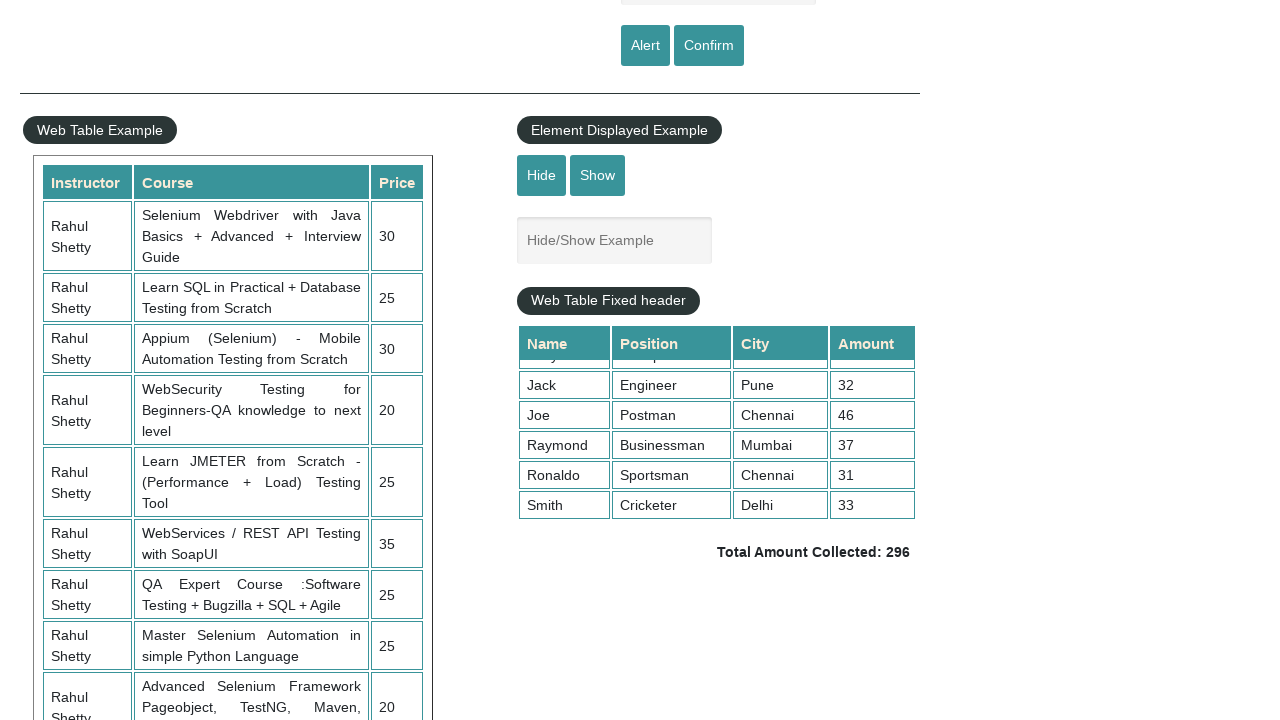

Retrieved all values from the 4th column of the table
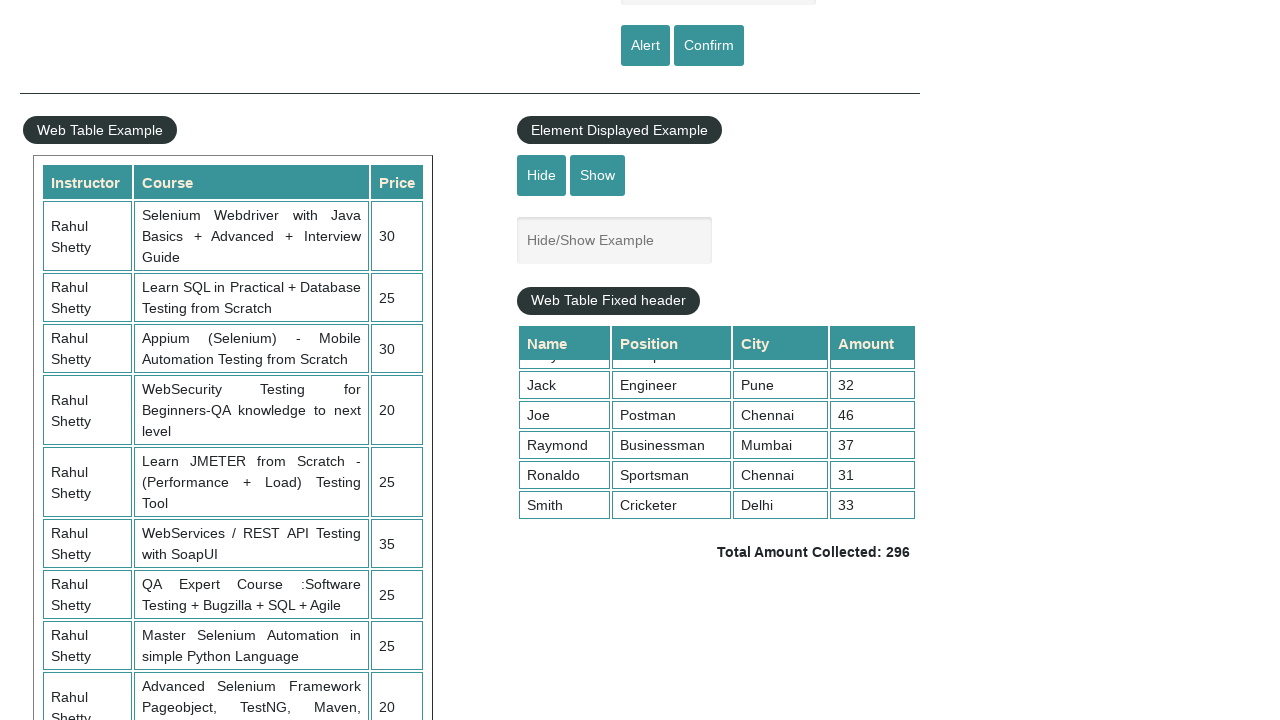

Calculated sum of 4th column values: 296
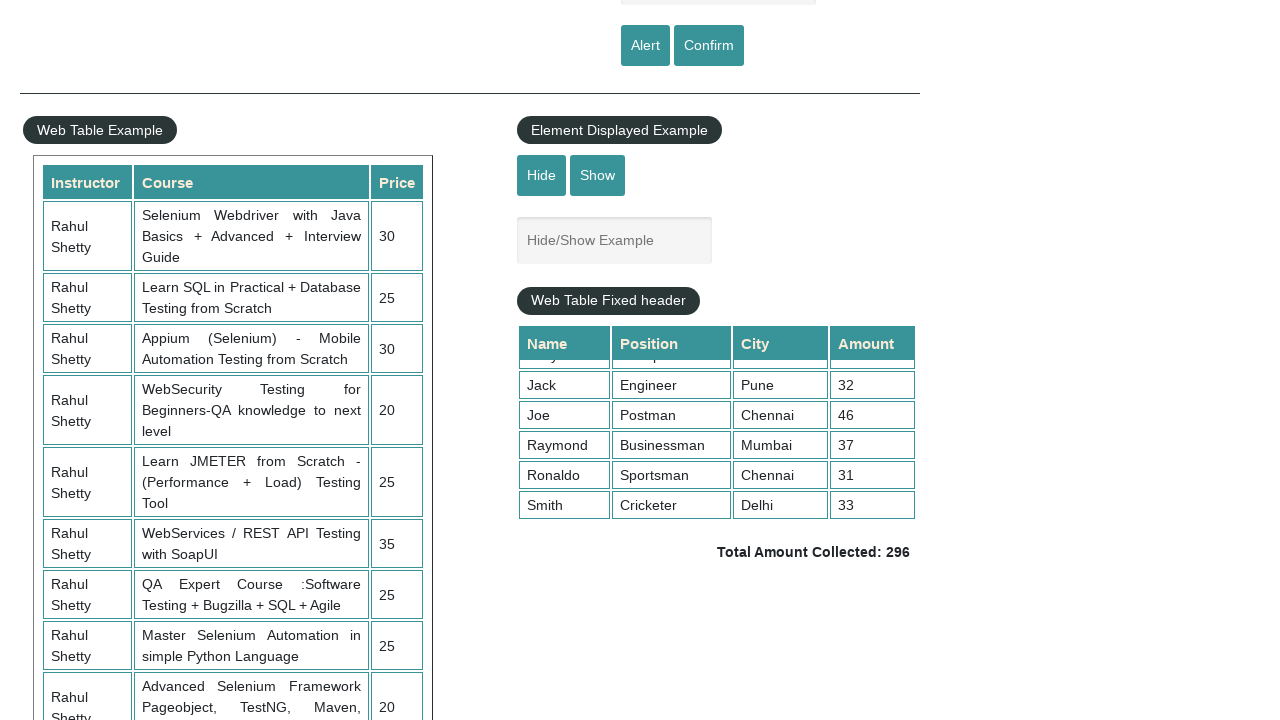

Retrieved displayed total amount: 296
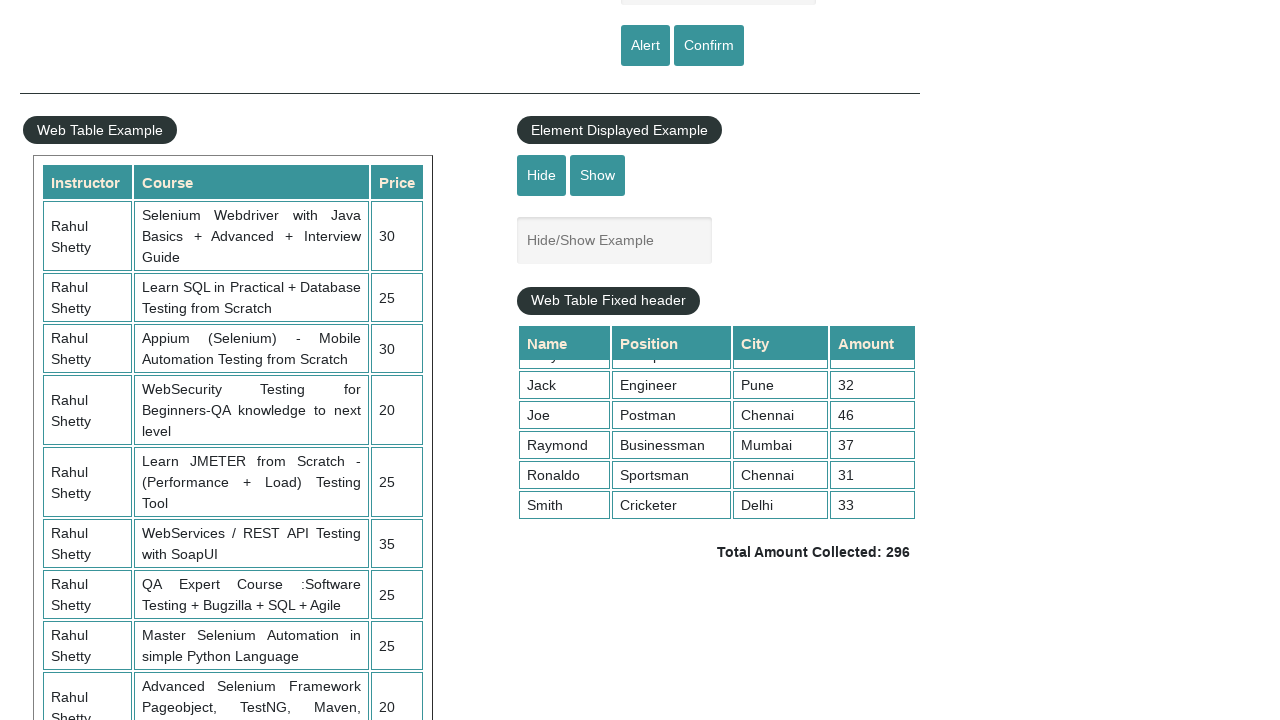

Verified calculated sum (296) matches displayed total (296)
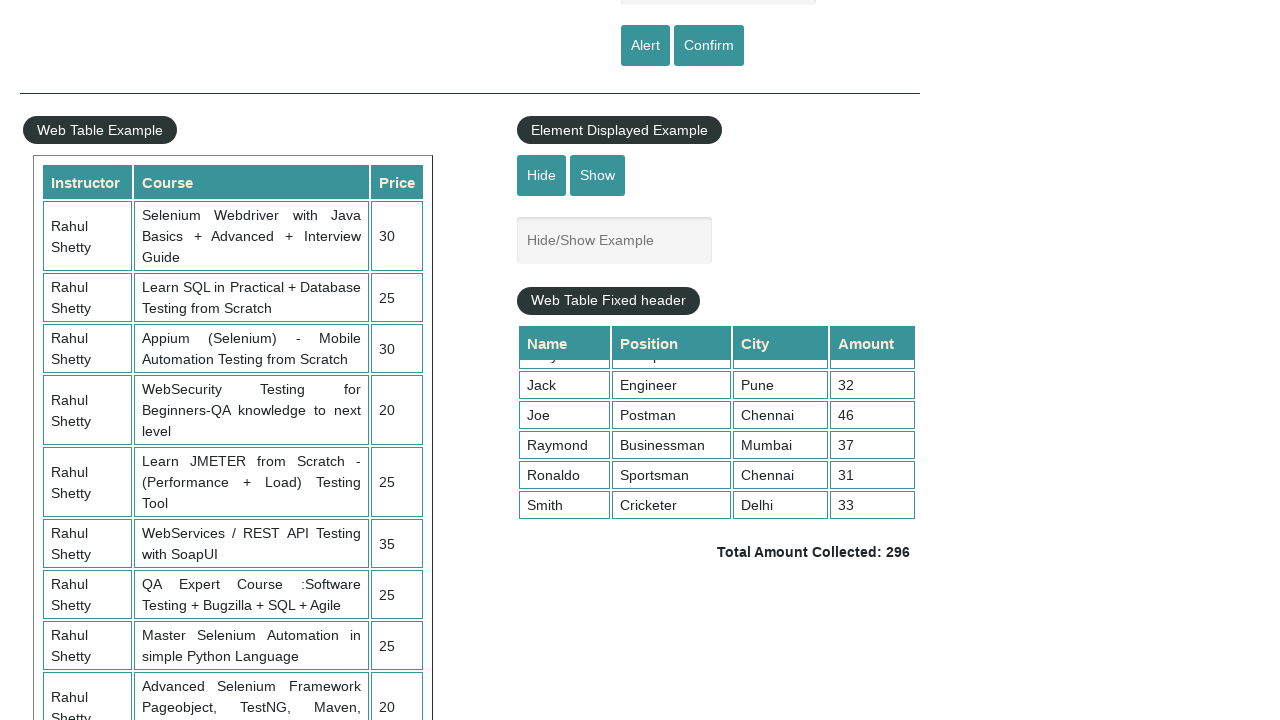

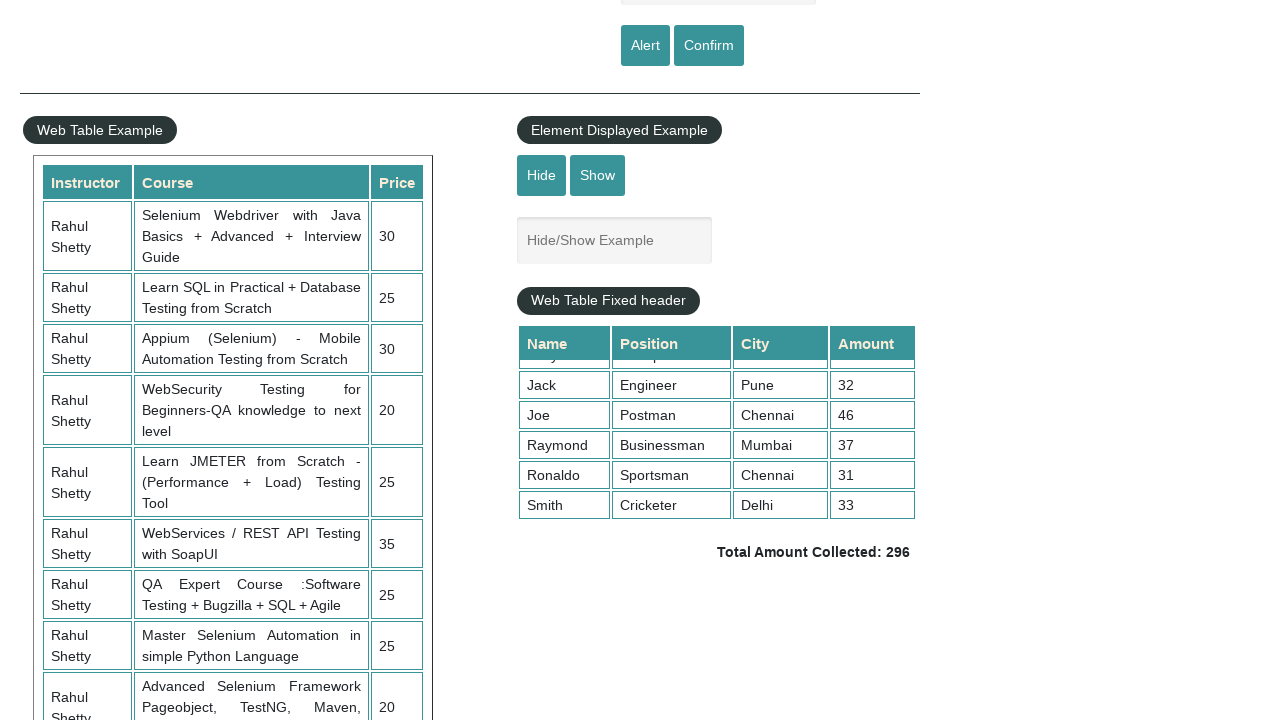